Tests dropdown menu interaction by clicking on a dropdown button and then selecting the Facebook link option

Starting URL: https://omayo.blogspot.com/

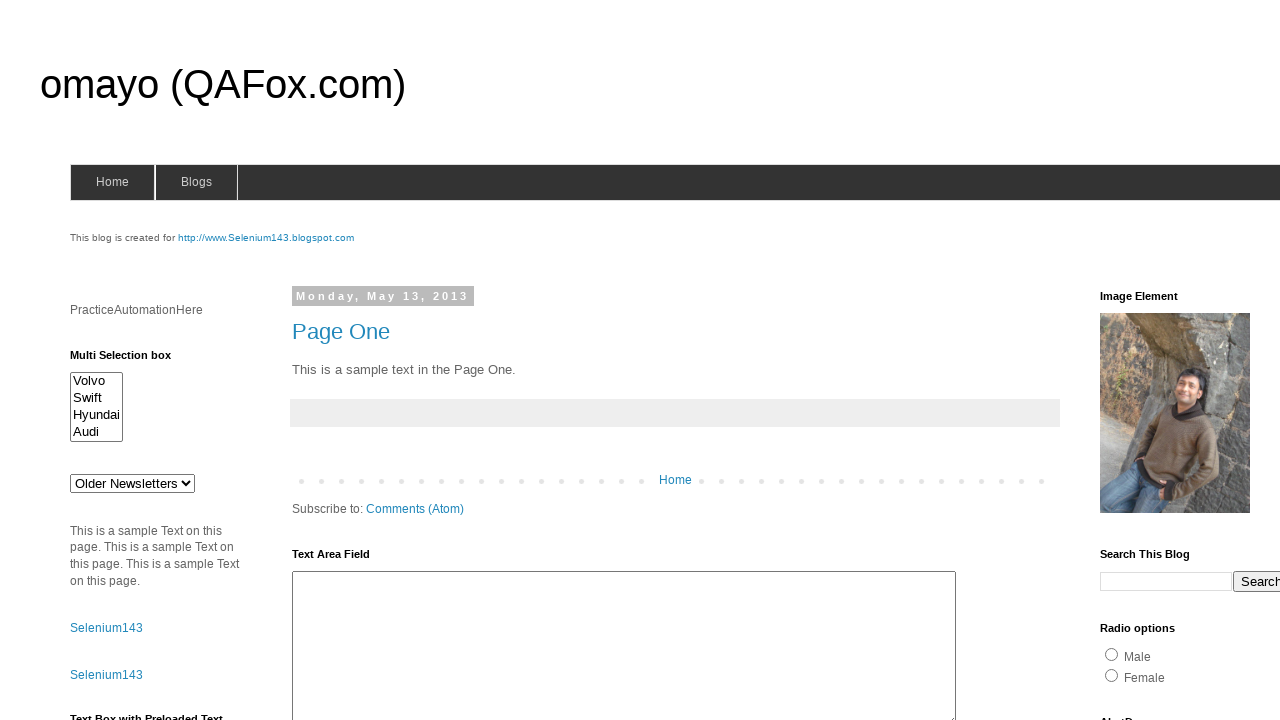

Clicked dropdown button to open menu at (1227, 360) on .dropbtn
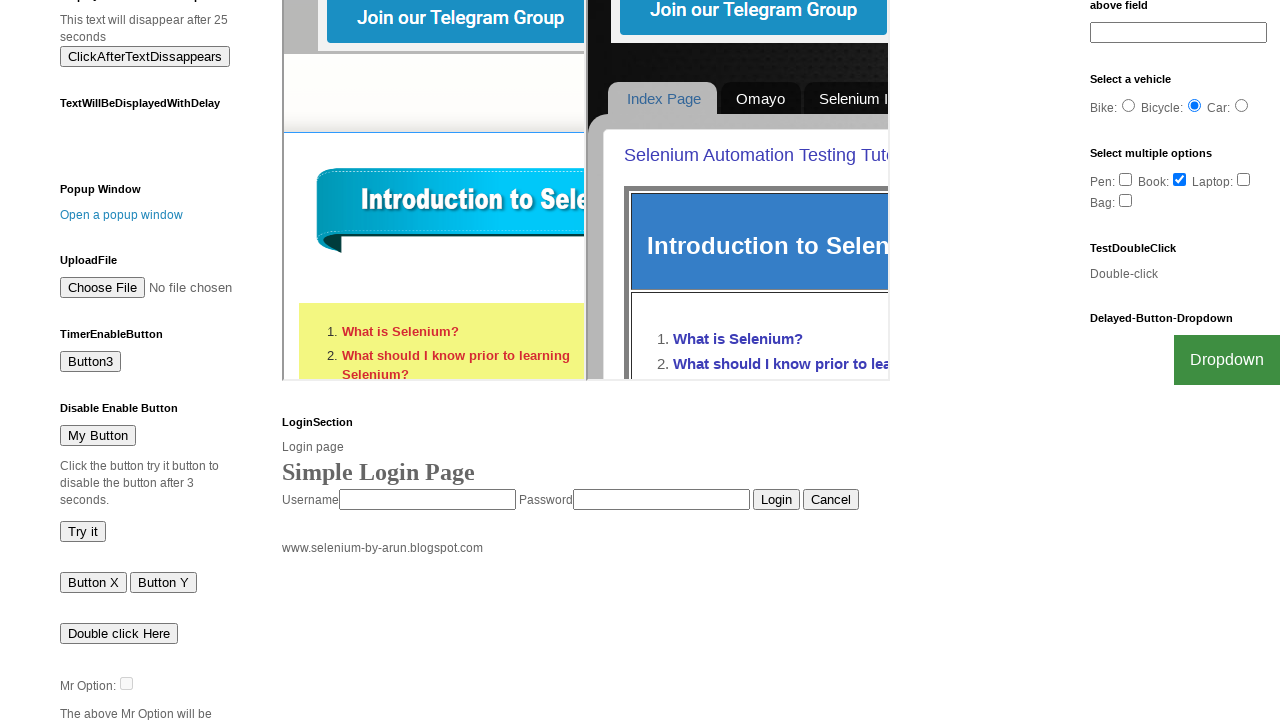

Waited for Facebook link to appear in dropdown menu
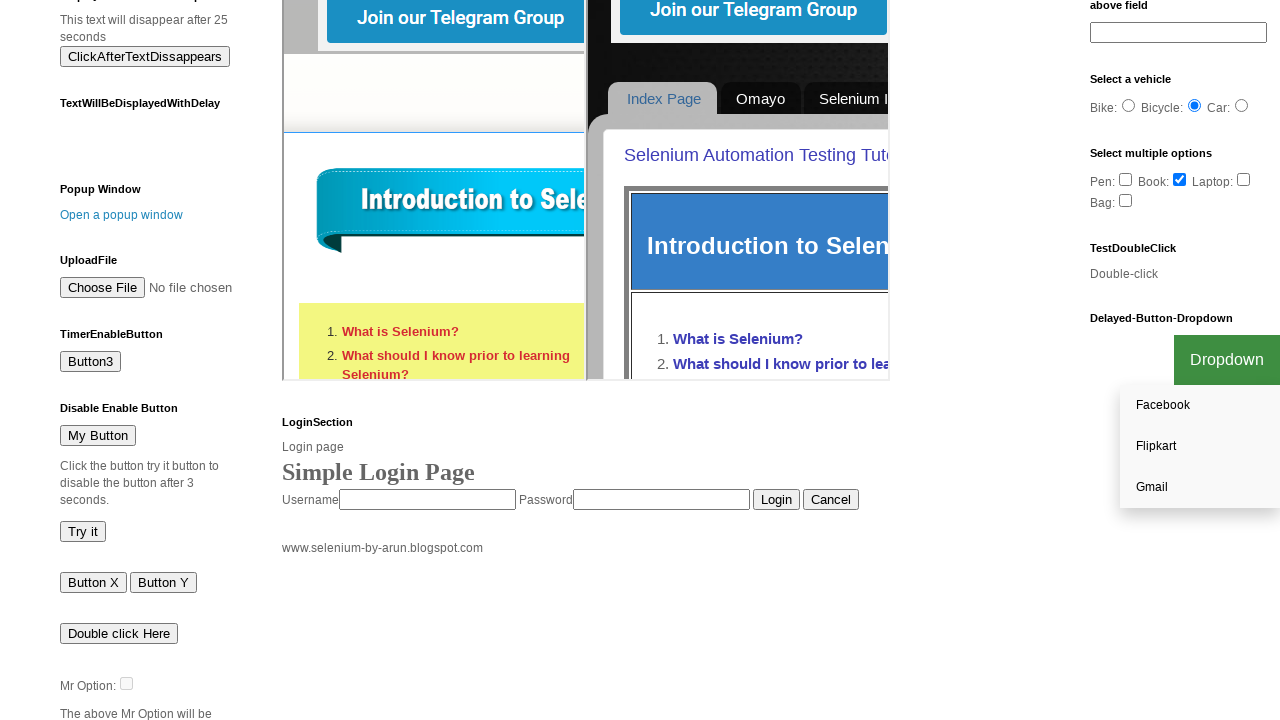

Clicked Facebook link in dropdown menu at (1200, 406) on xpath=//a[text()='Facebook']
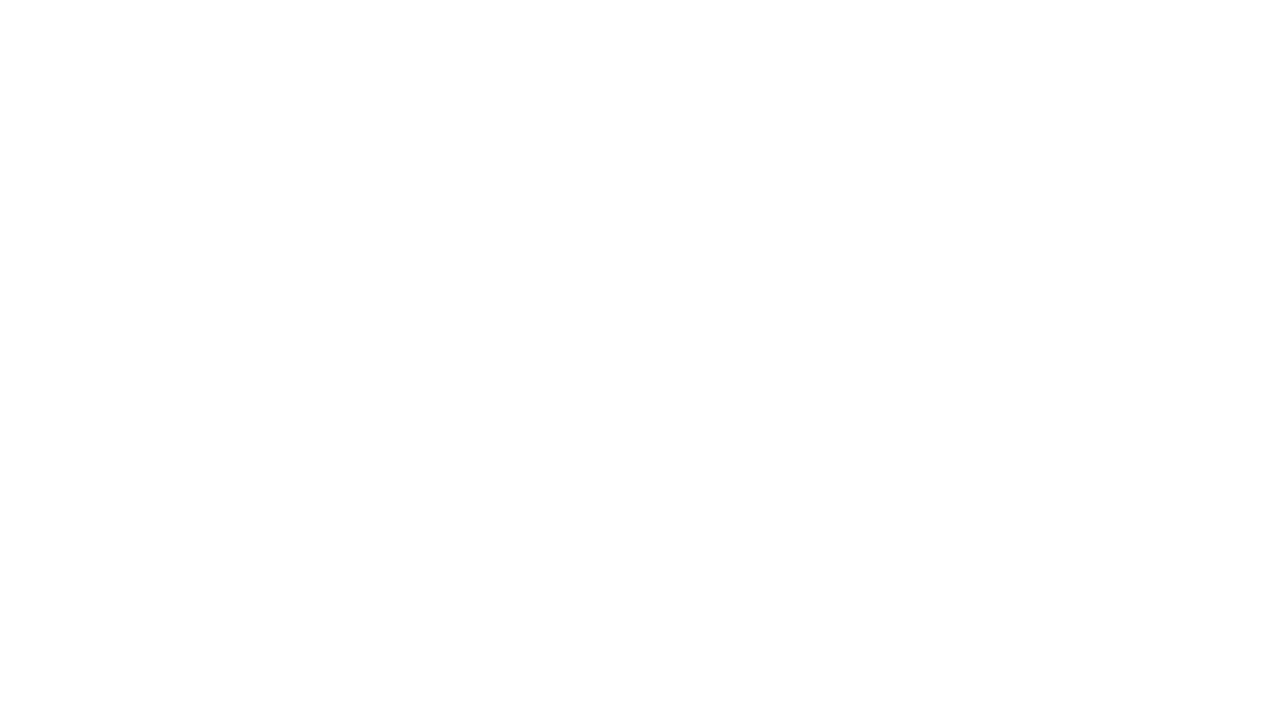

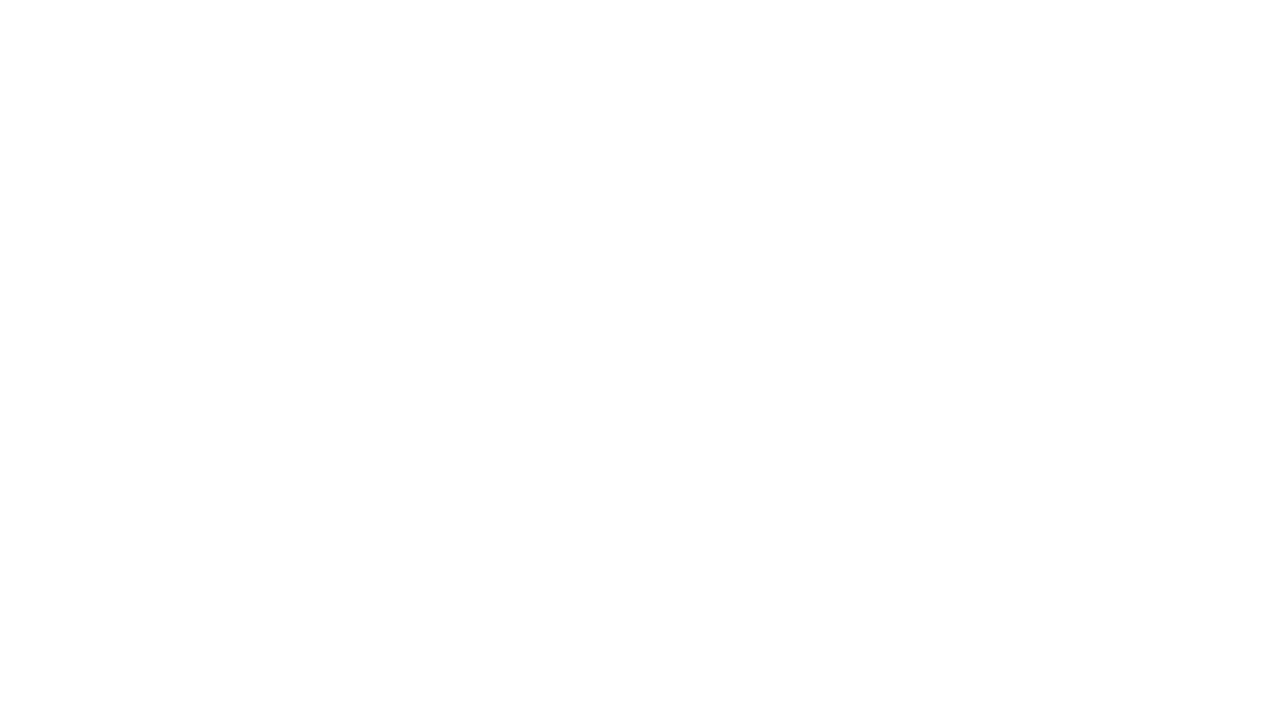